Navigates to Rahul Shetty Academy website and verifies the page loads by checking the title

Starting URL: https://rahulshettyacademy.com

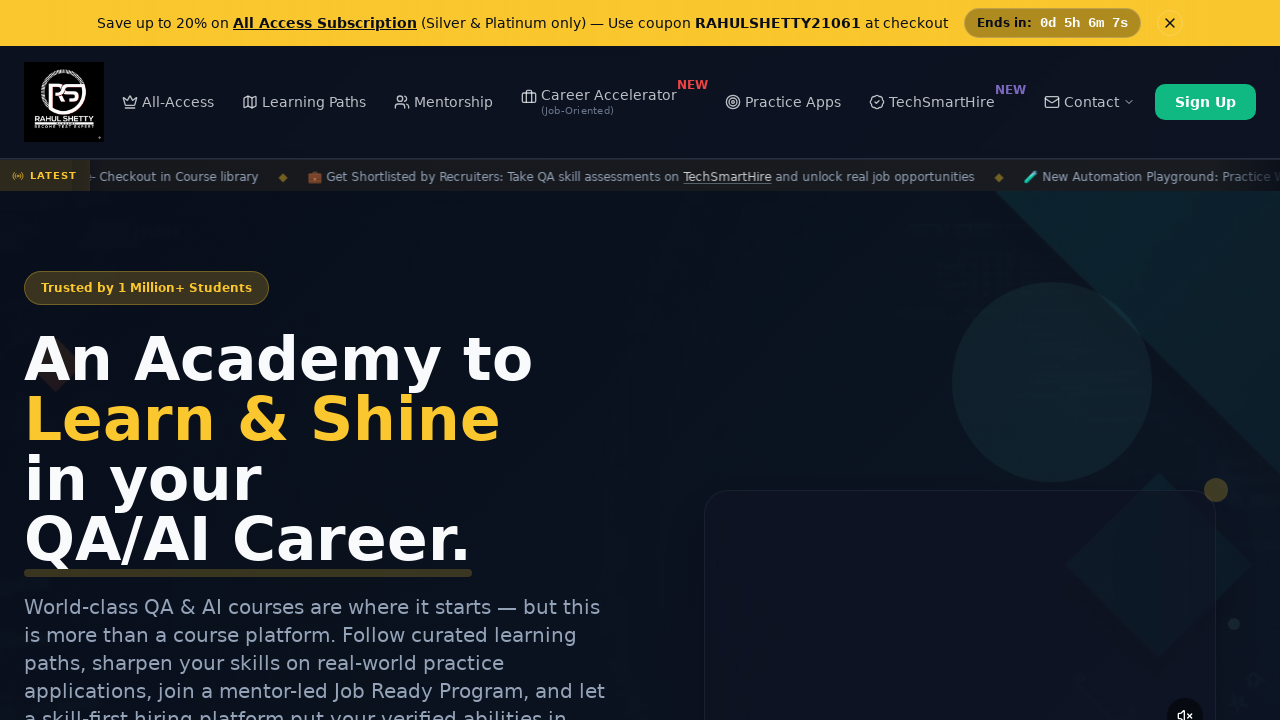

Waited for page to load (domcontentloaded state reached)
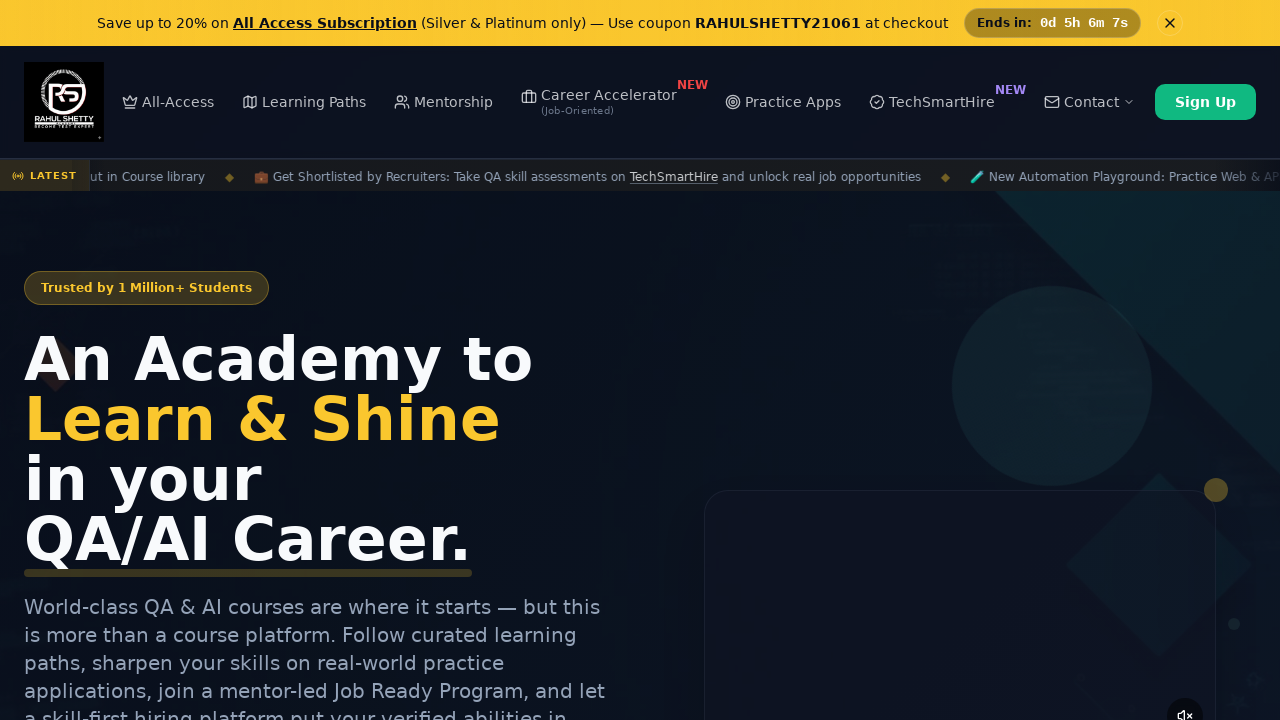

Retrieved page title: Rahul Shetty Academy | QA Automation, Playwright, AI Testing & Online Training
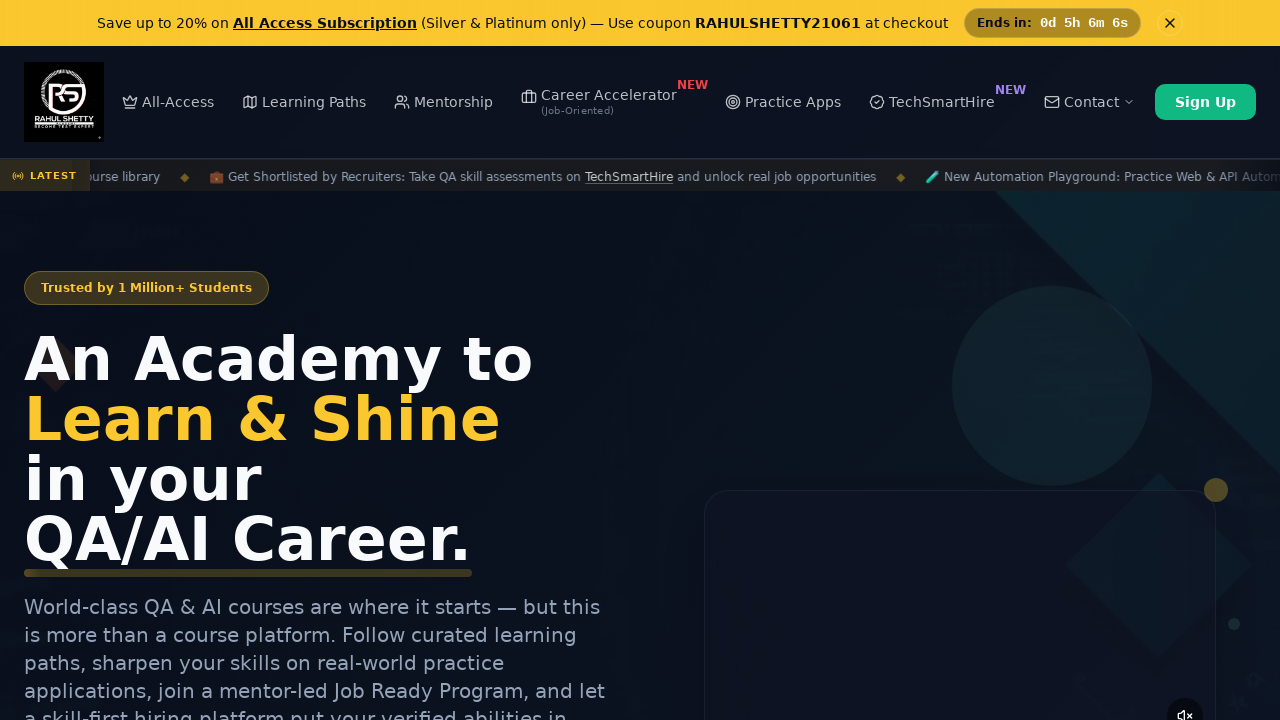

Printed page title to console
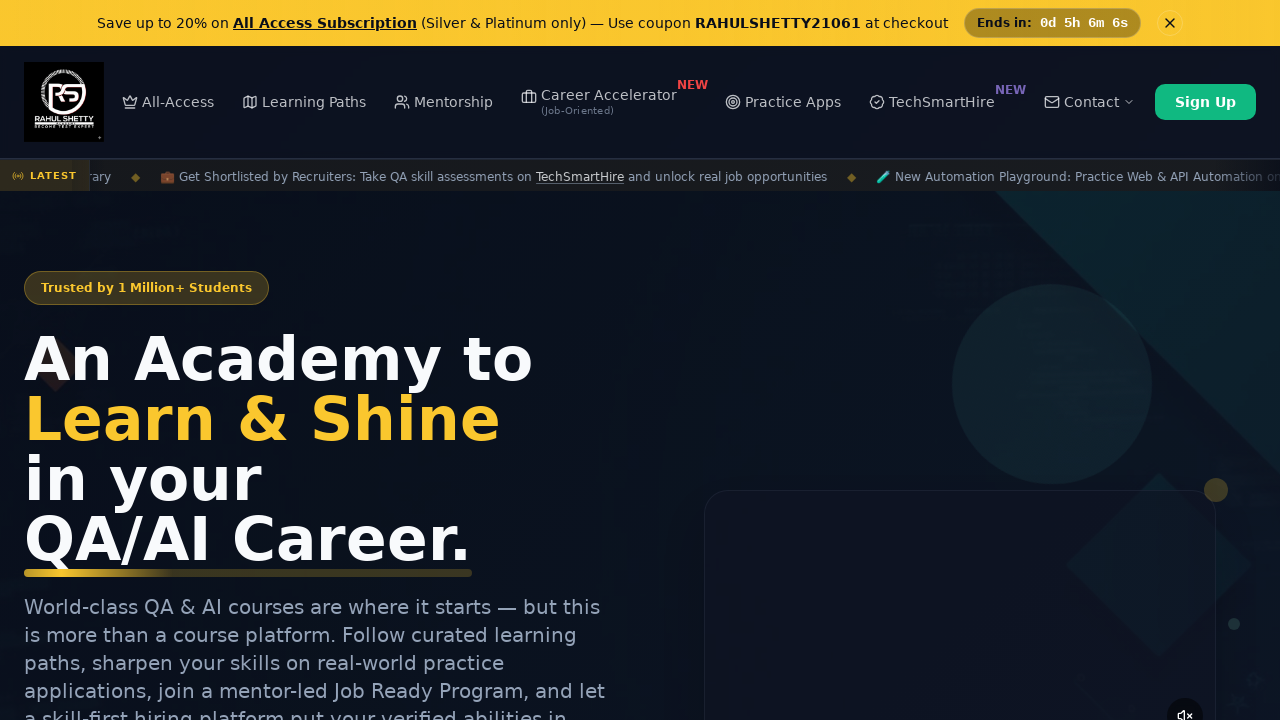

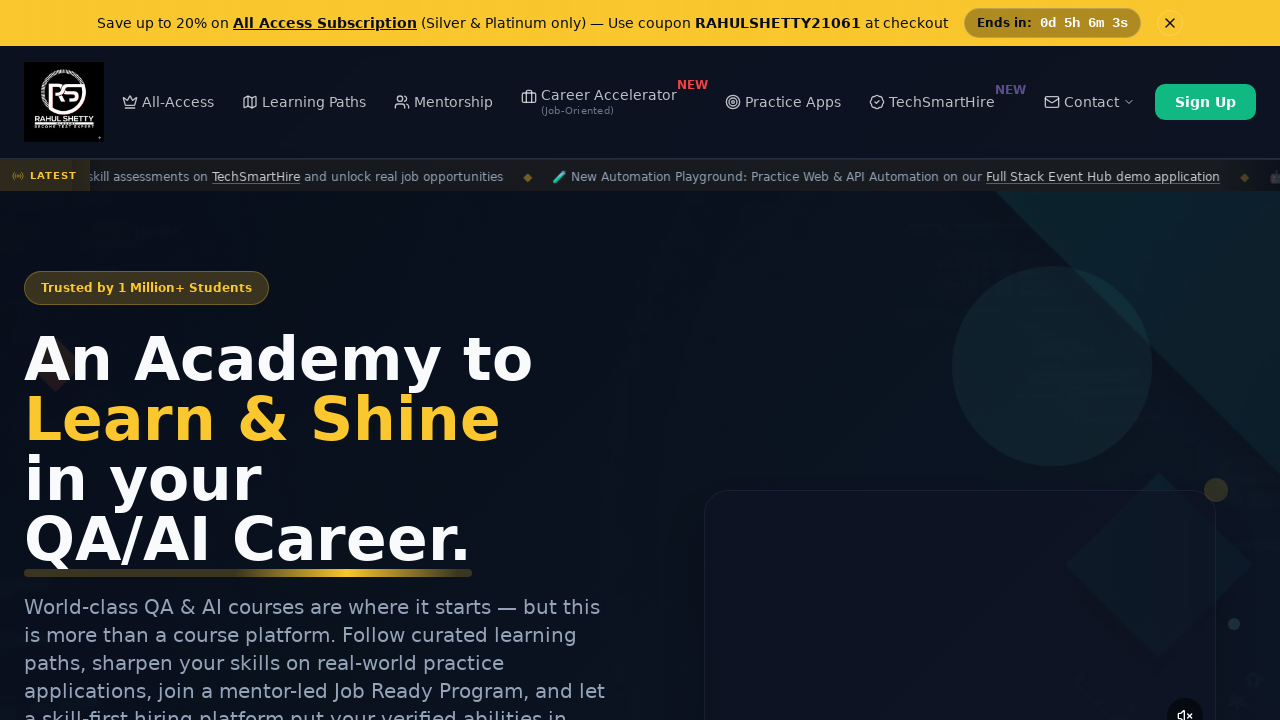